Tests checkbox functionality by navigating to the checkboxes page and clicking on checkboxes in different orders, then verifying their states.

Starting URL: https://the-internet.herokuapp.com/

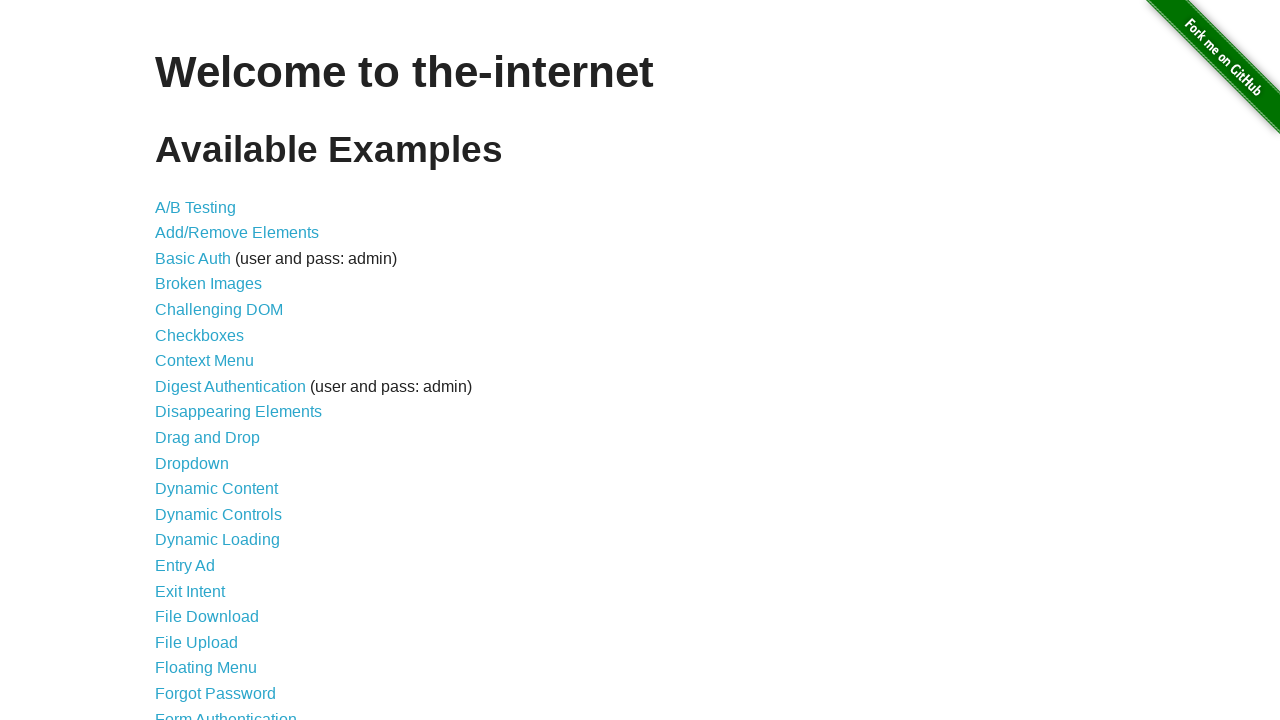

Clicked on Checkboxes link to navigate to checkboxes page at (200, 335) on a[href='/checkboxes']
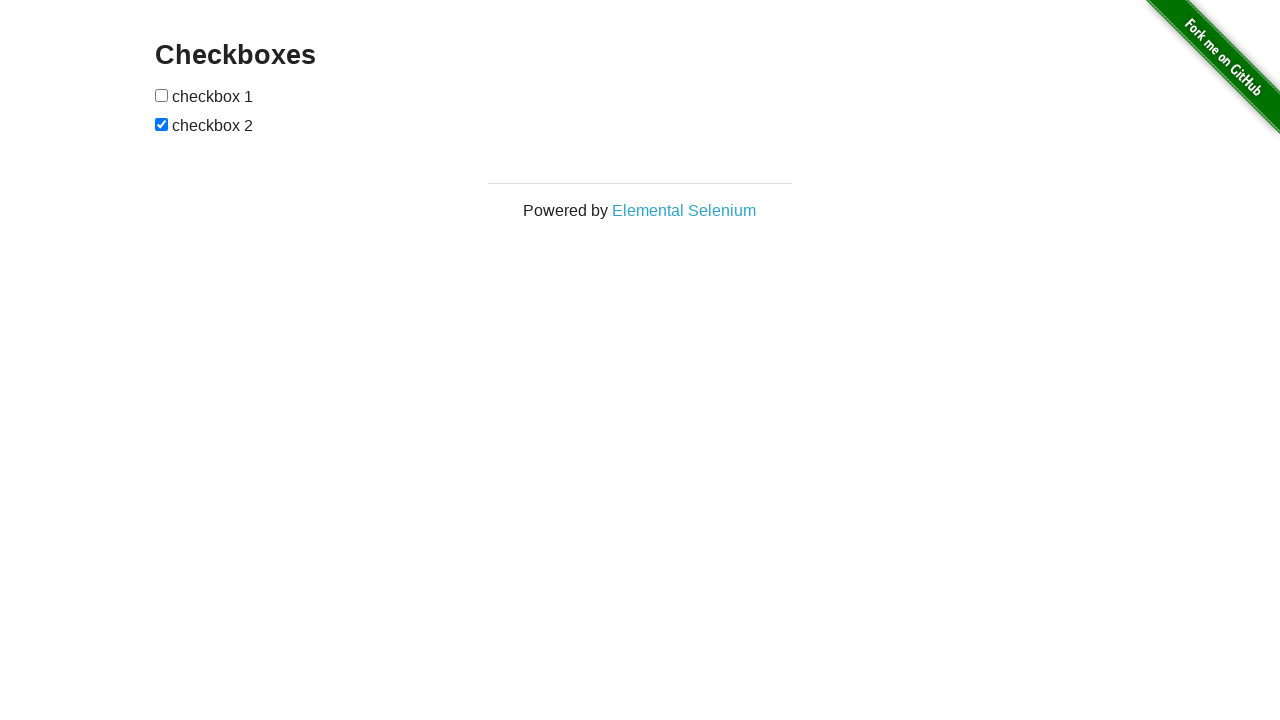

Navigated to checkboxes page and URL verified
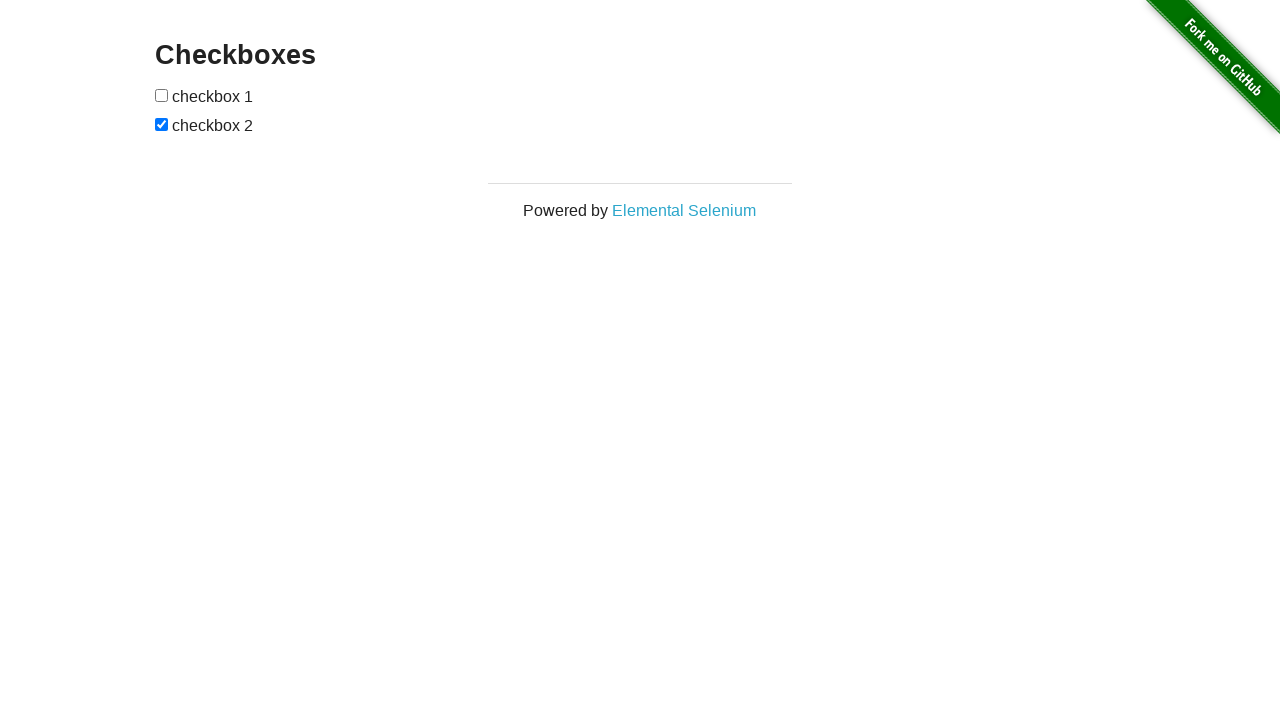

Clicked first checkbox at (162, 95) on xpath=//form[@id='checkboxes']/input[@type='checkbox'][1]
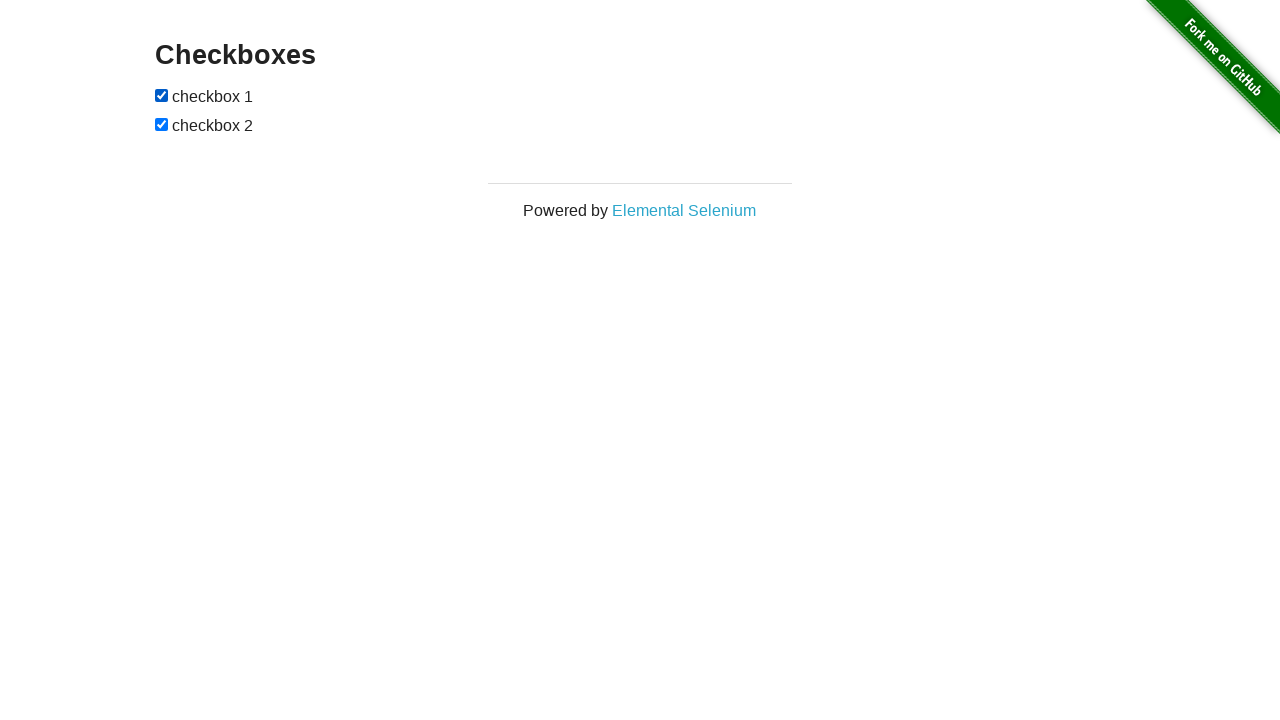

Clicked second checkbox at (162, 124) on xpath=//form[@id='checkboxes']/input[@type='checkbox'][2]
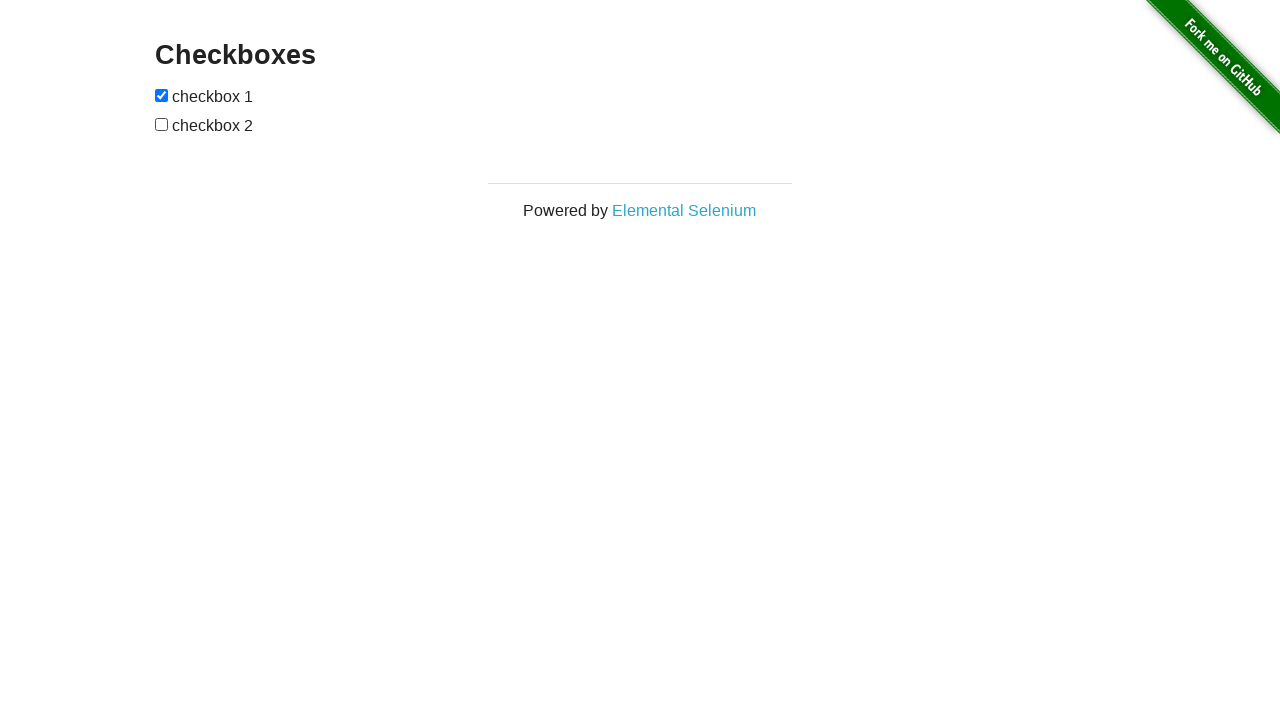

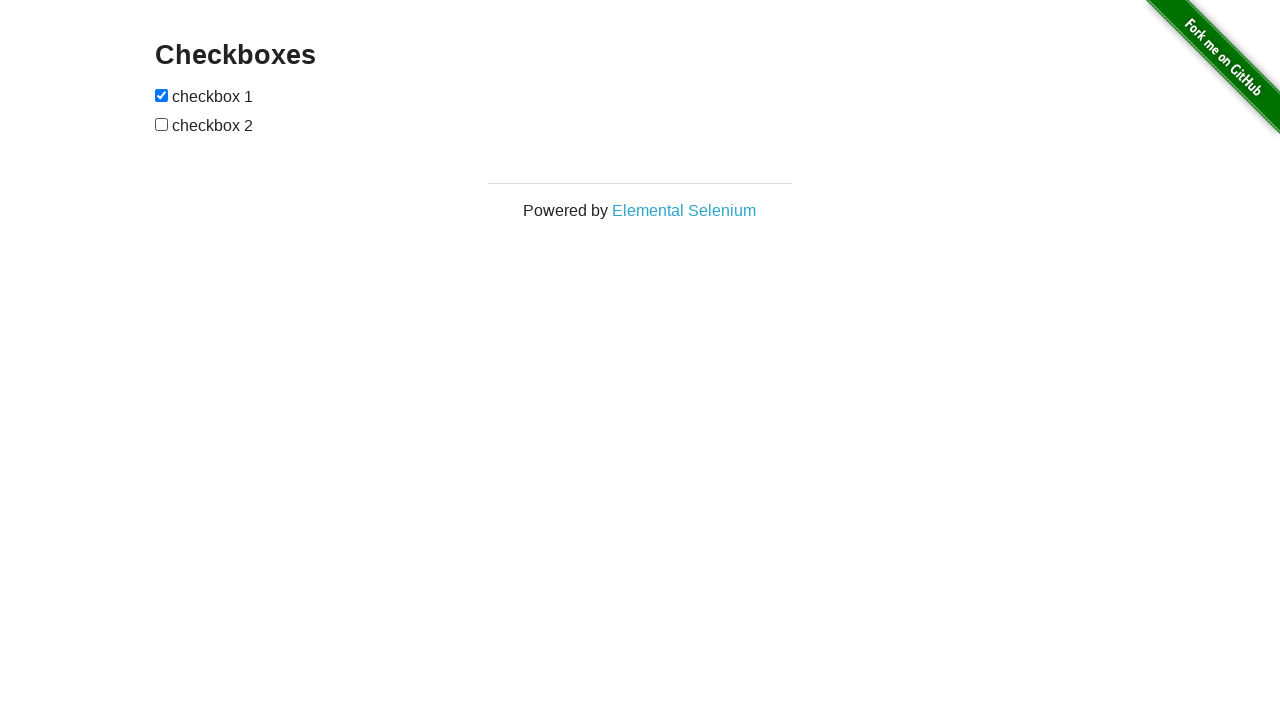